Tests window handling functionality by clicking a button that opens a new window and retrieving window handles

Starting URL: https://demo.automationtesting.in/Windows.html

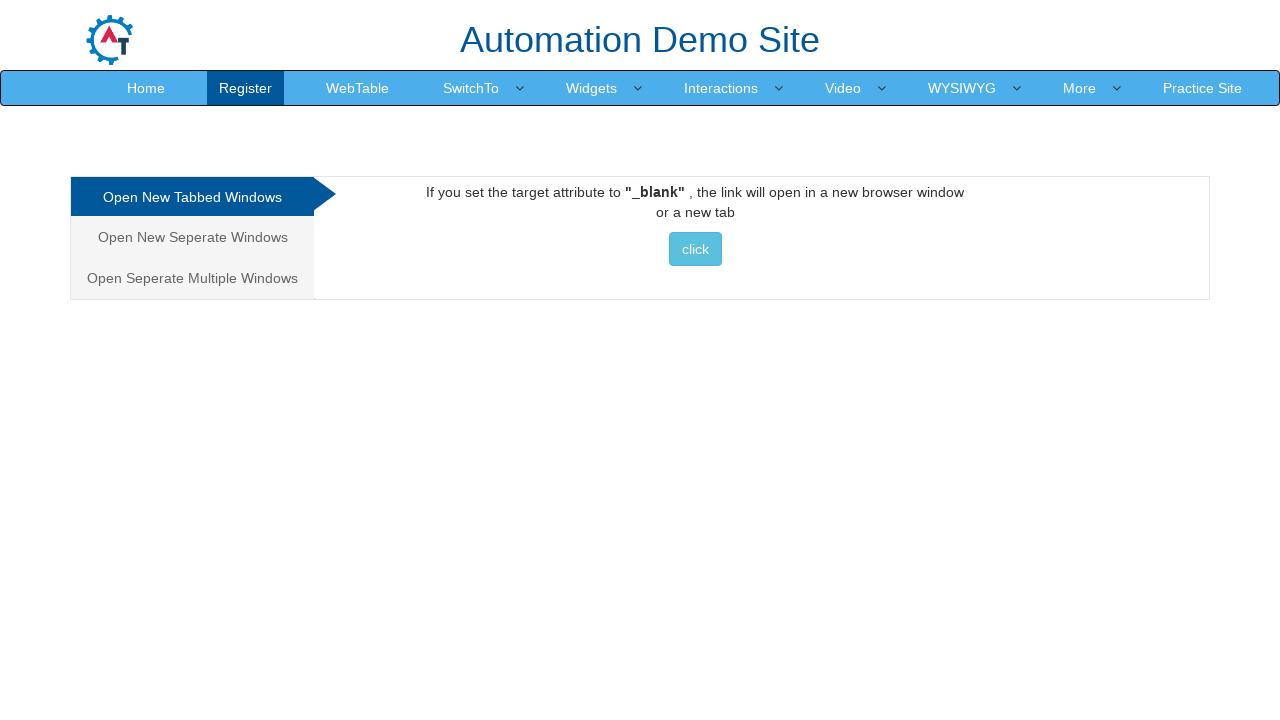

Clicked button to open new window at (695, 249) on xpath=//button[@class='btn btn-info']
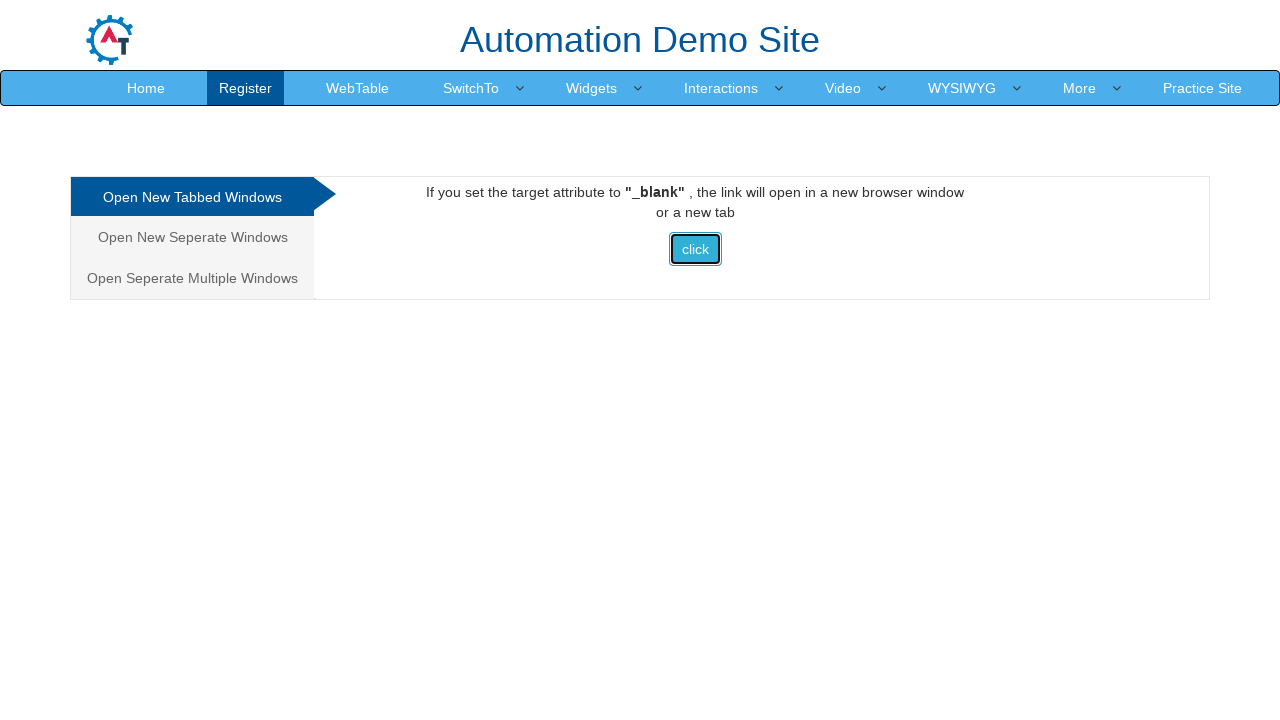

Retrieved all page handles from context
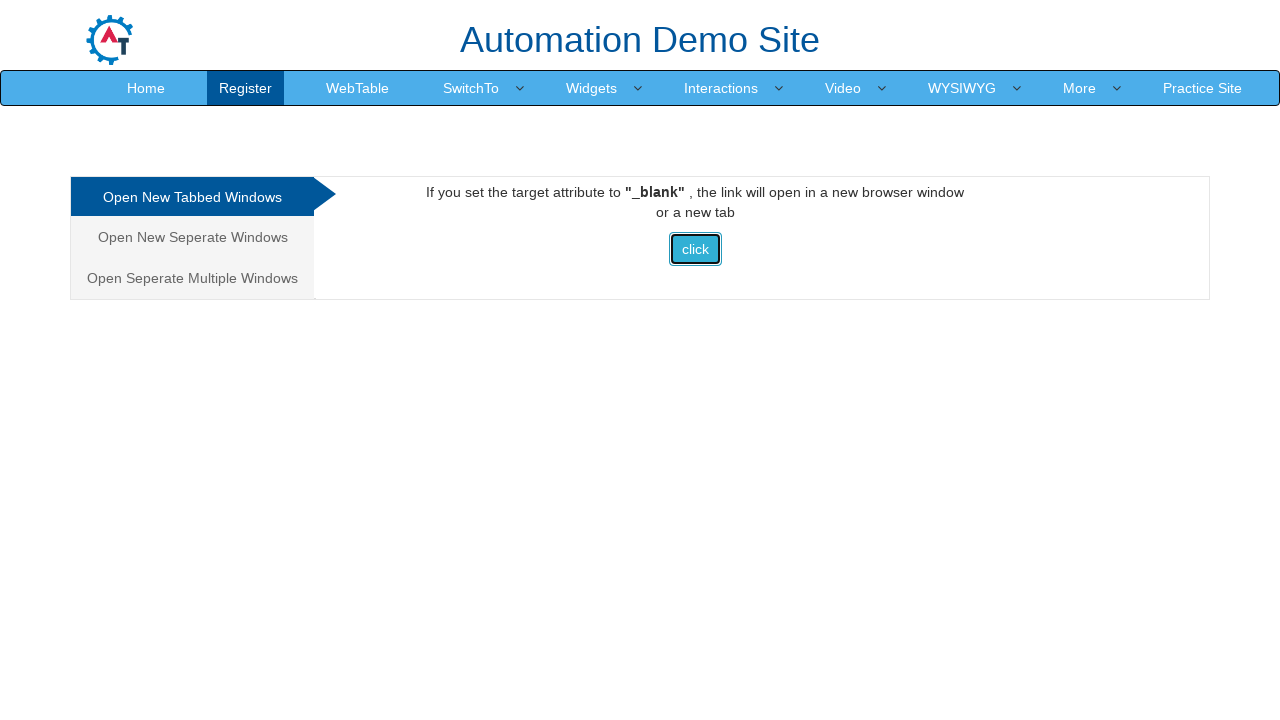

Printed page title: Frames & windows
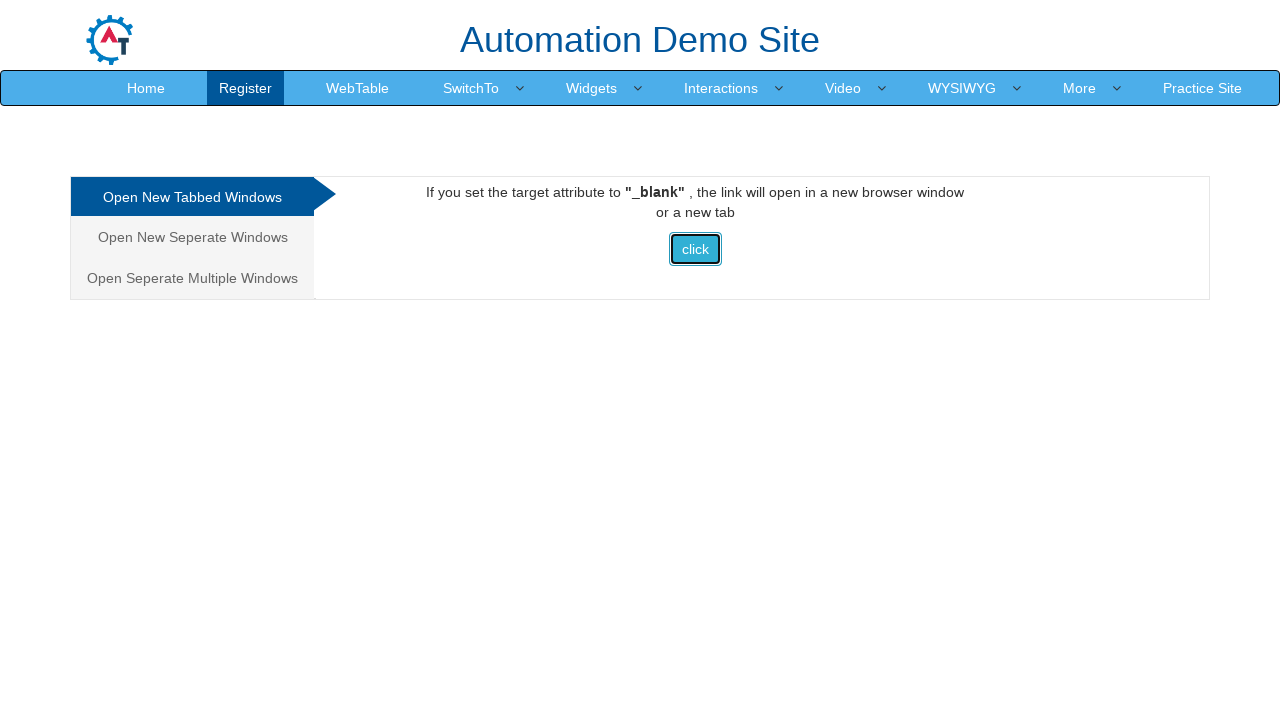

Printed page title: Selenium
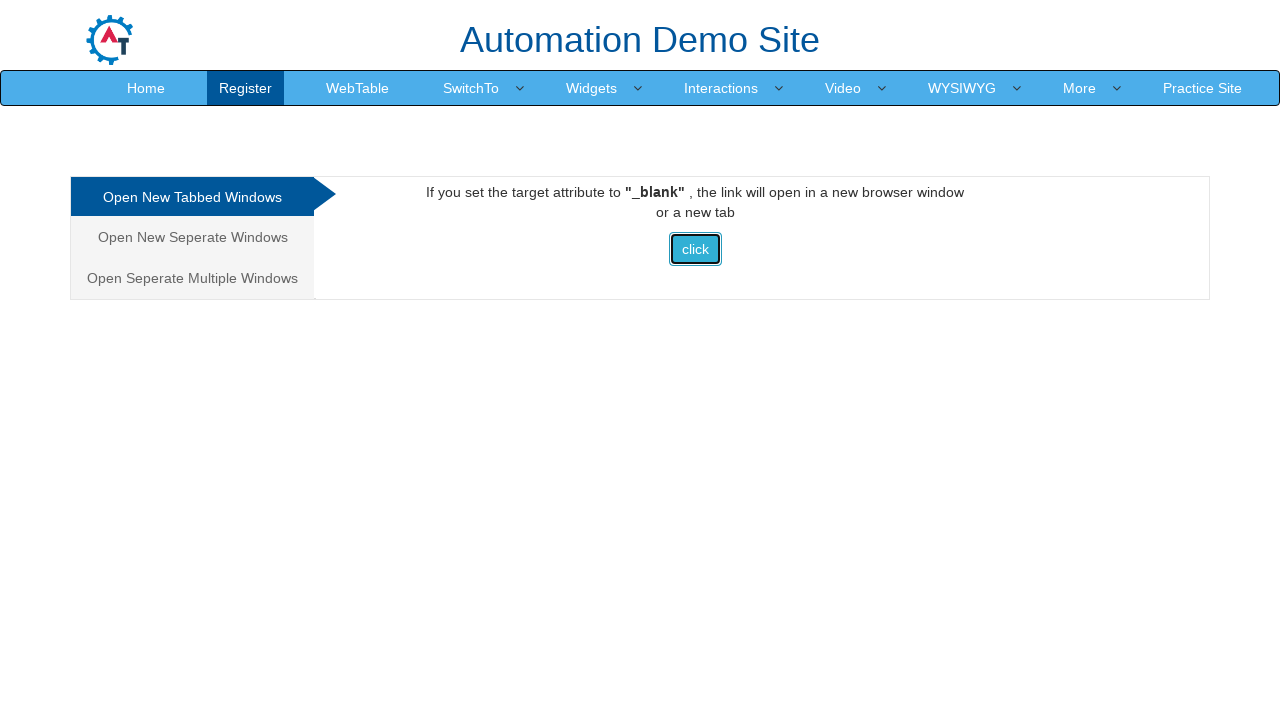

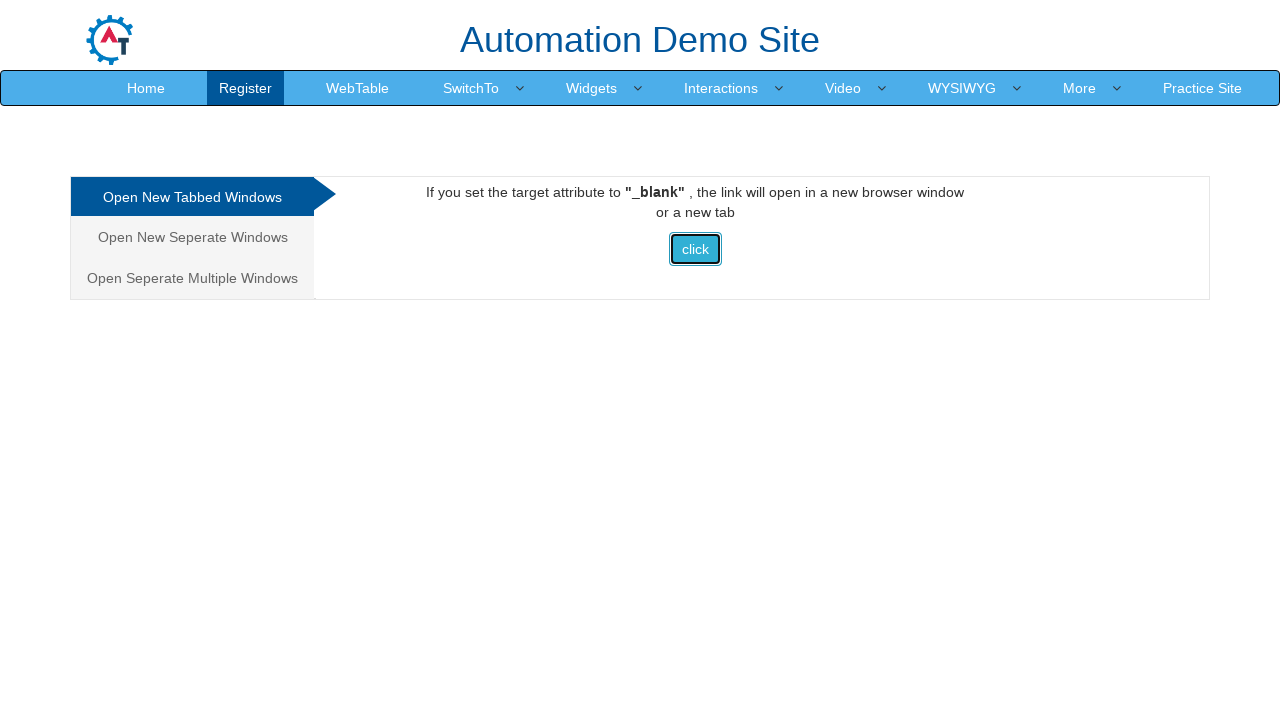